Tests the user testimonial/feedback form by navigating through different pages and submitting a testimonial with name, email, and message

Starting URL: http://uniextremadura.github.io/gps-project-gd06/testimonial.html

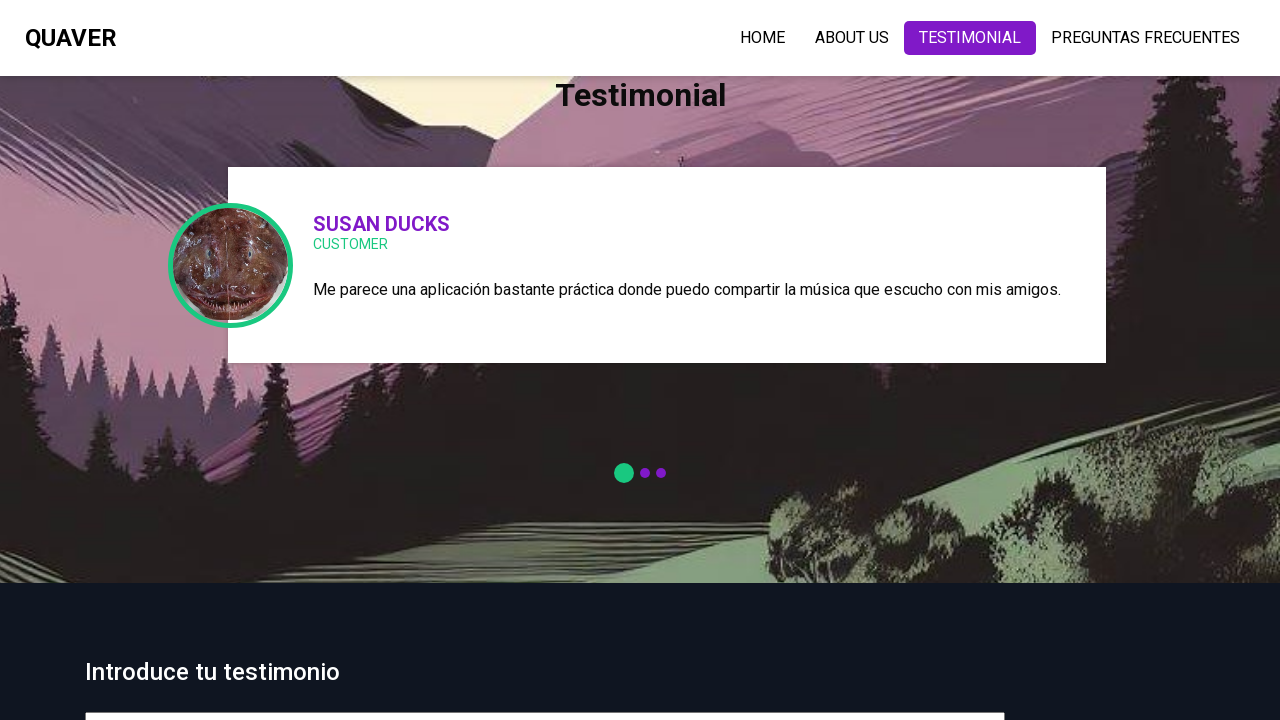

Clicked first navigation link at (762, 38) on .nav-item:nth-child(1) > .nav-link
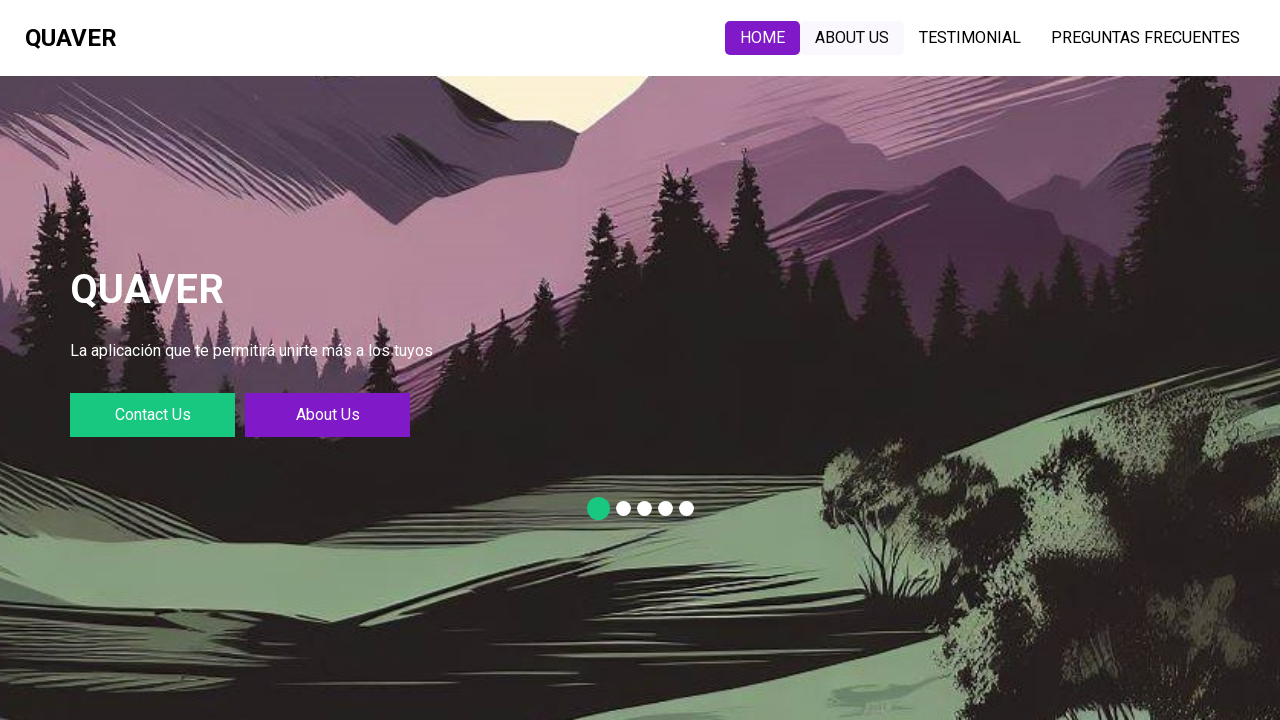

Clicked third navigation link at (970, 38) on .nav-item:nth-child(3) > .nav-link
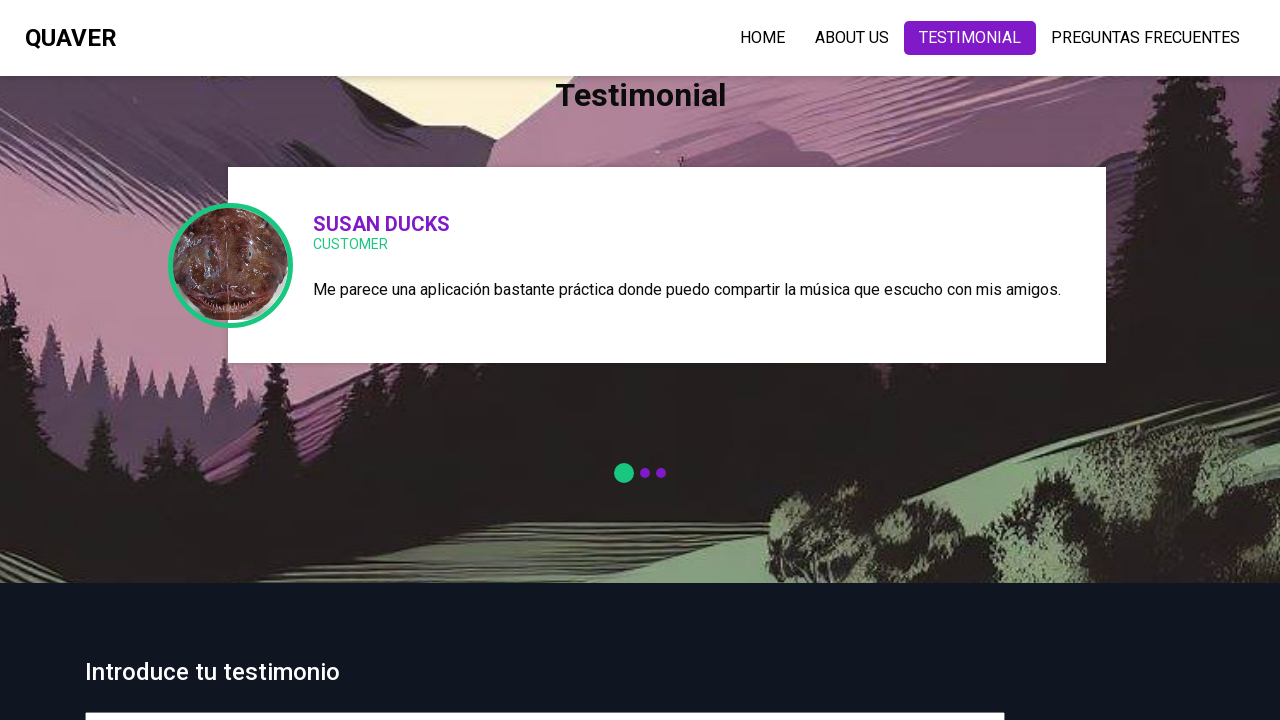

Clicked second navigation link at (852, 38) on .nav-item:nth-child(2) > .nav-link
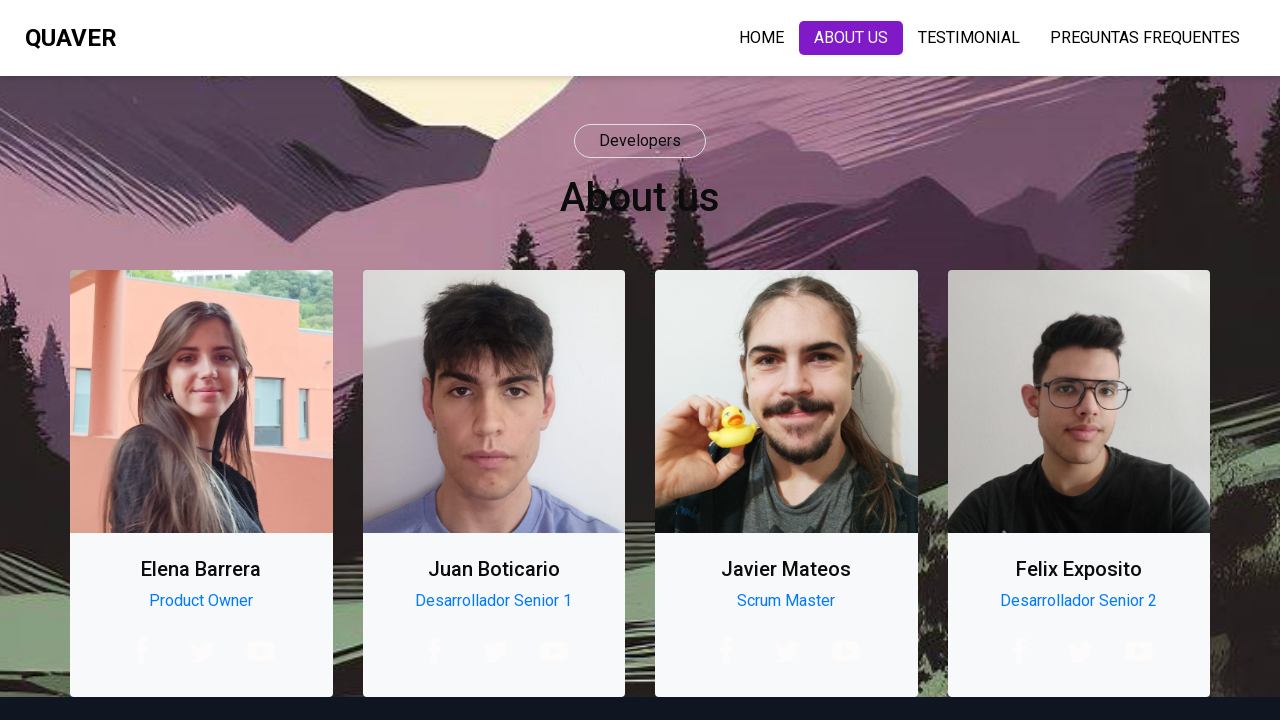

Clicked third navigation link again at (969, 38) on .nav-item:nth-child(3) > .nav-link
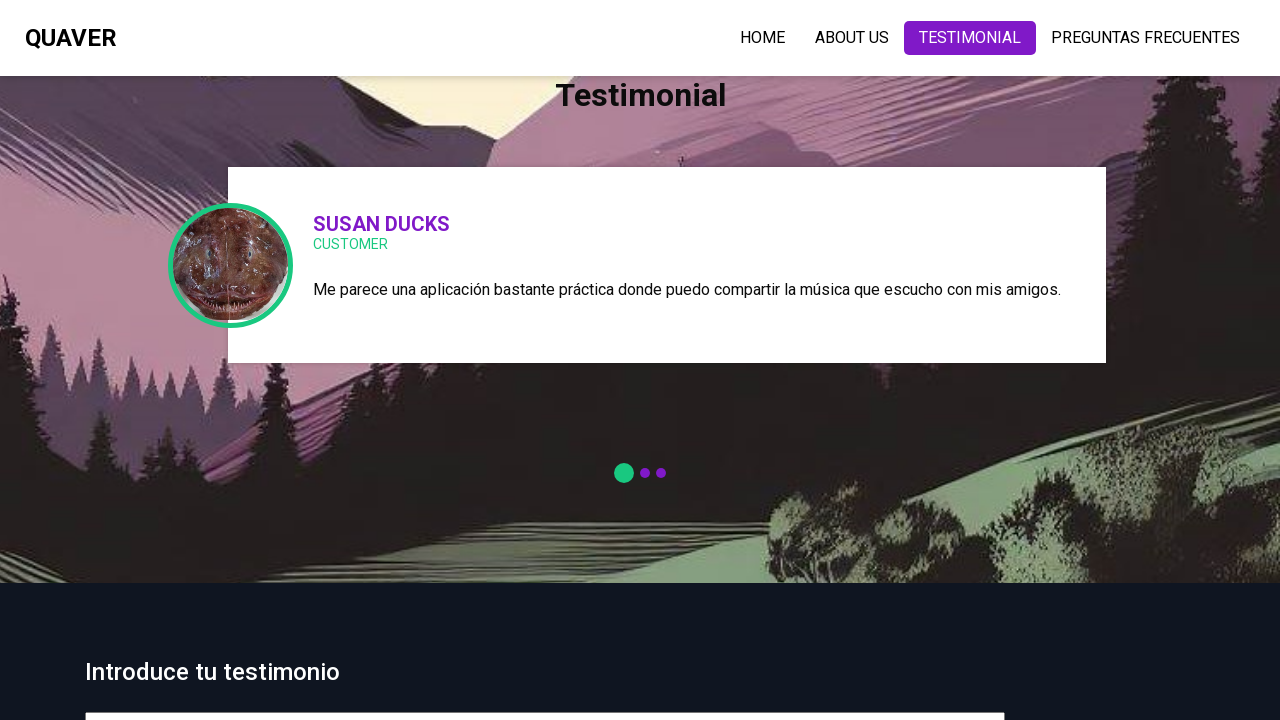

Clicked fourth navigation link at (1146, 38) on .nav-item:nth-child(4) > .nav-link
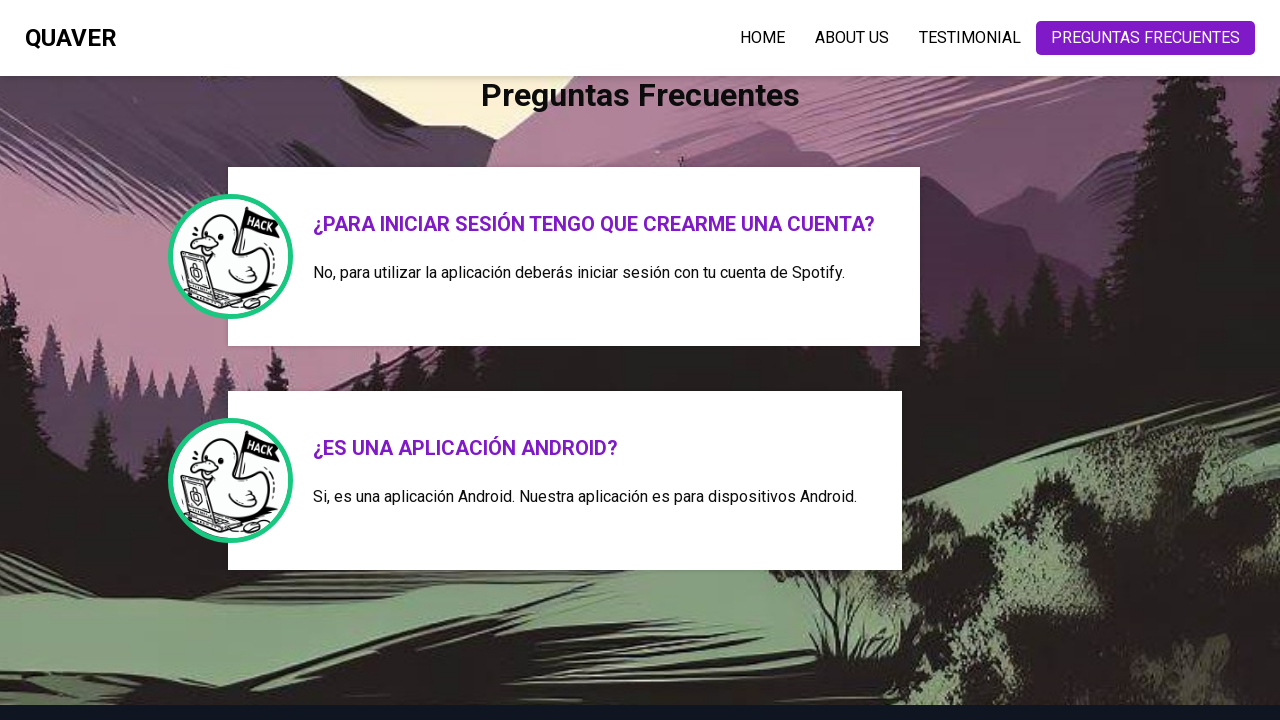

Clicked third navigation link once more at (970, 38) on .nav-item:nth-child(3) > .nav-link
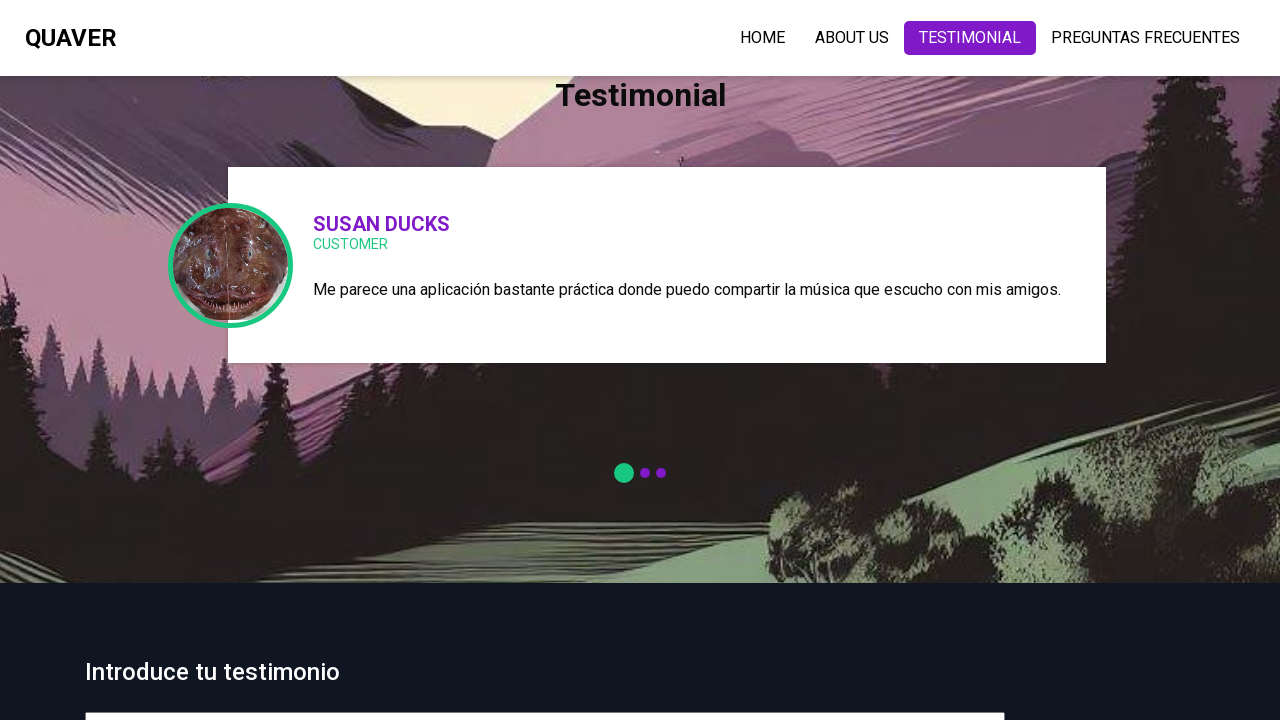

Clicked on the form container at (545, 559) on .container > .col-md-10
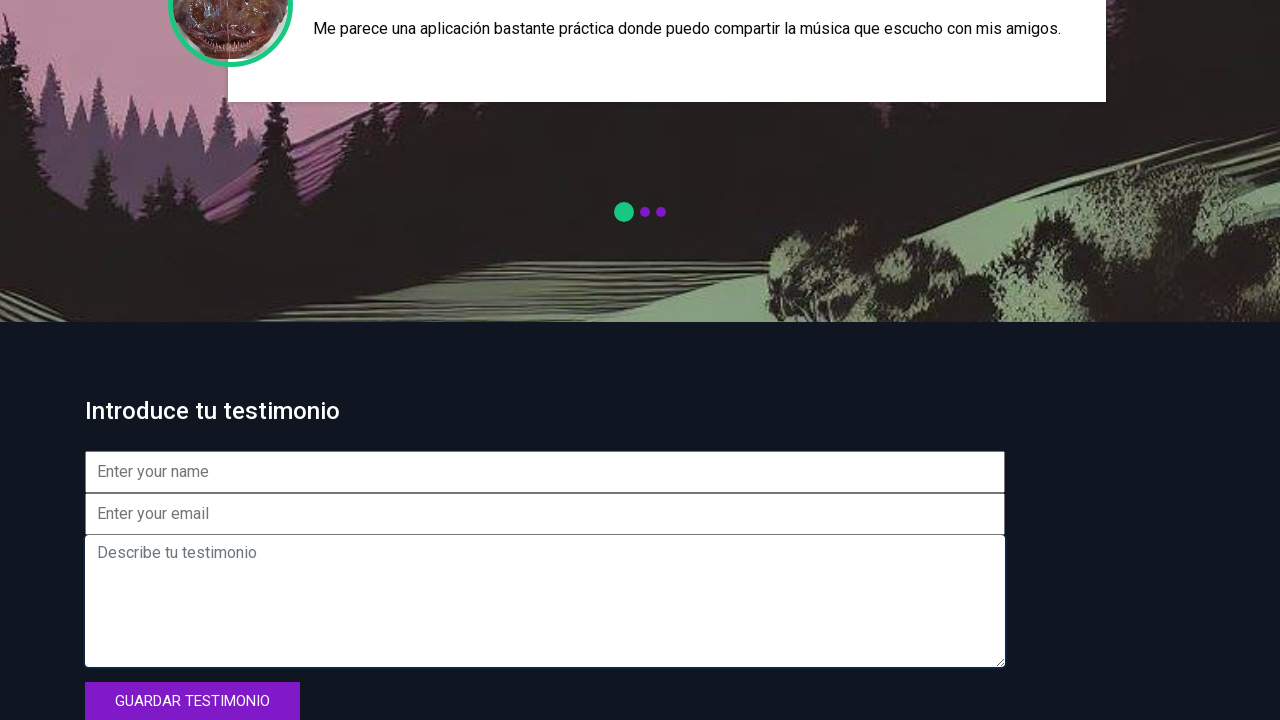

Clicked on the name input field at (545, 472) on .col-md-10 input:nth-child(1)
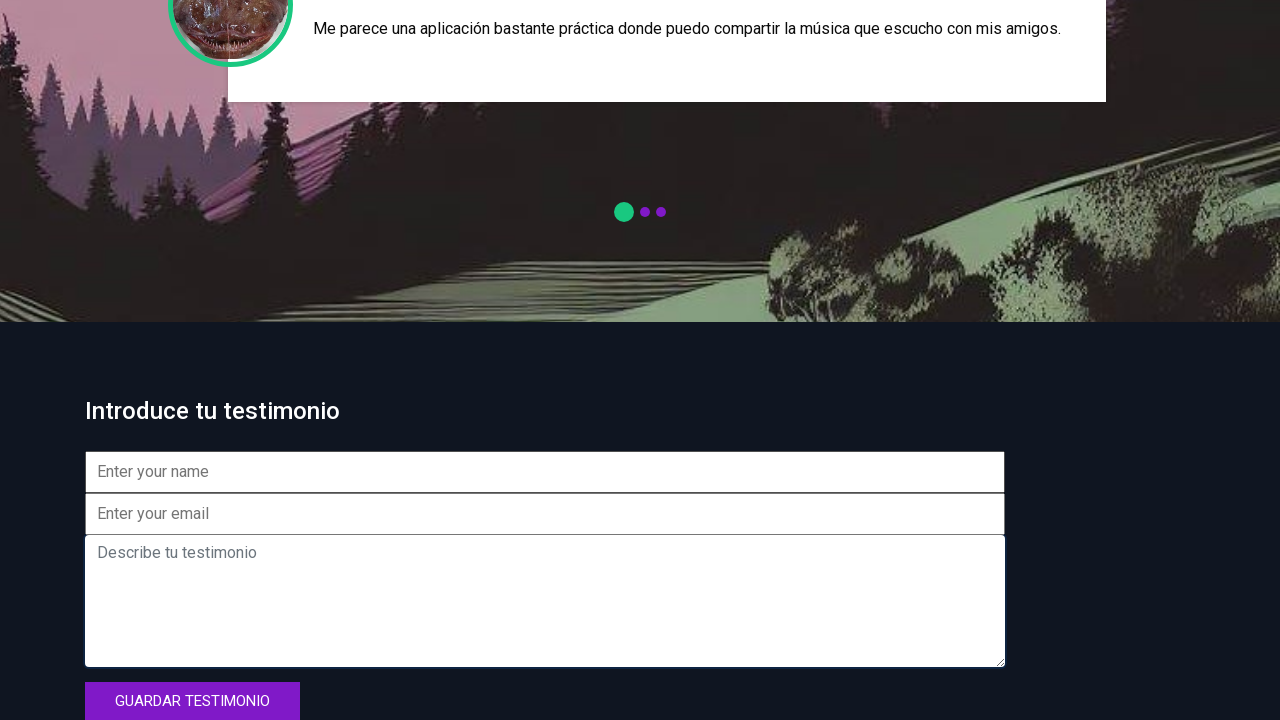

Filled name field with 'Pato' on .col-md-10 input:nth-child(1)
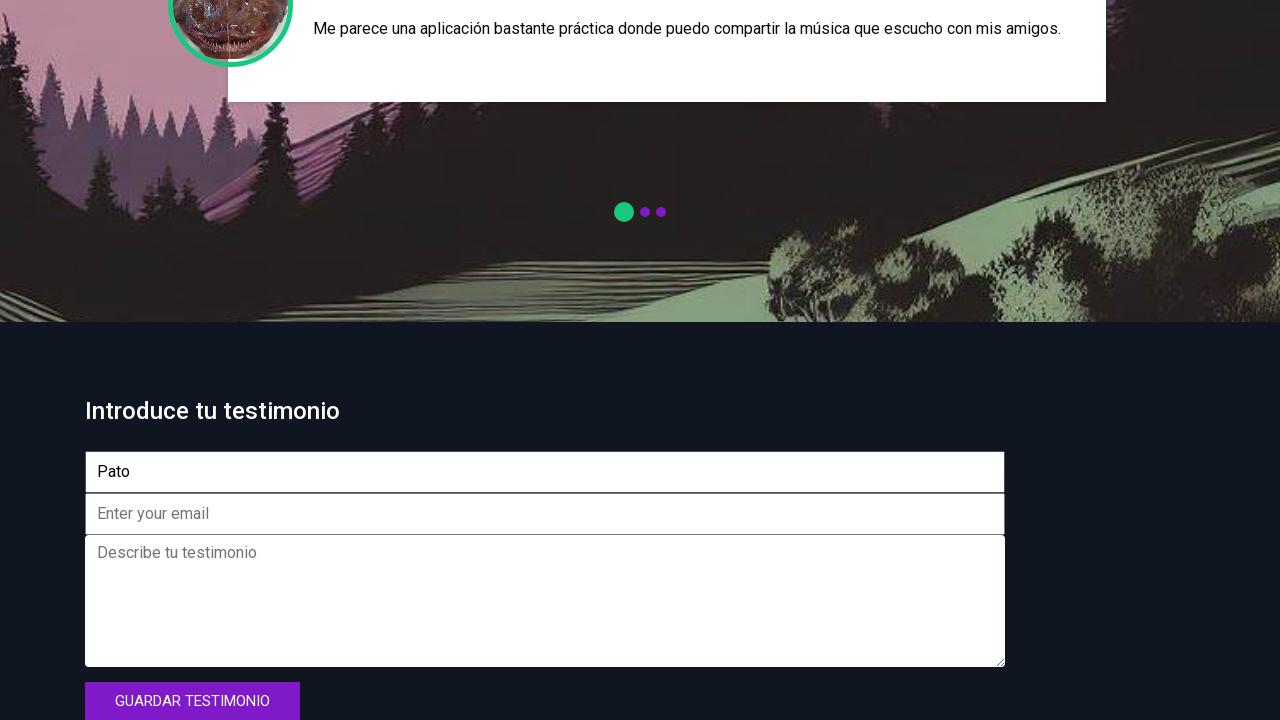

Clicked on the email input field at (545, 514) on input:nth-child(2)
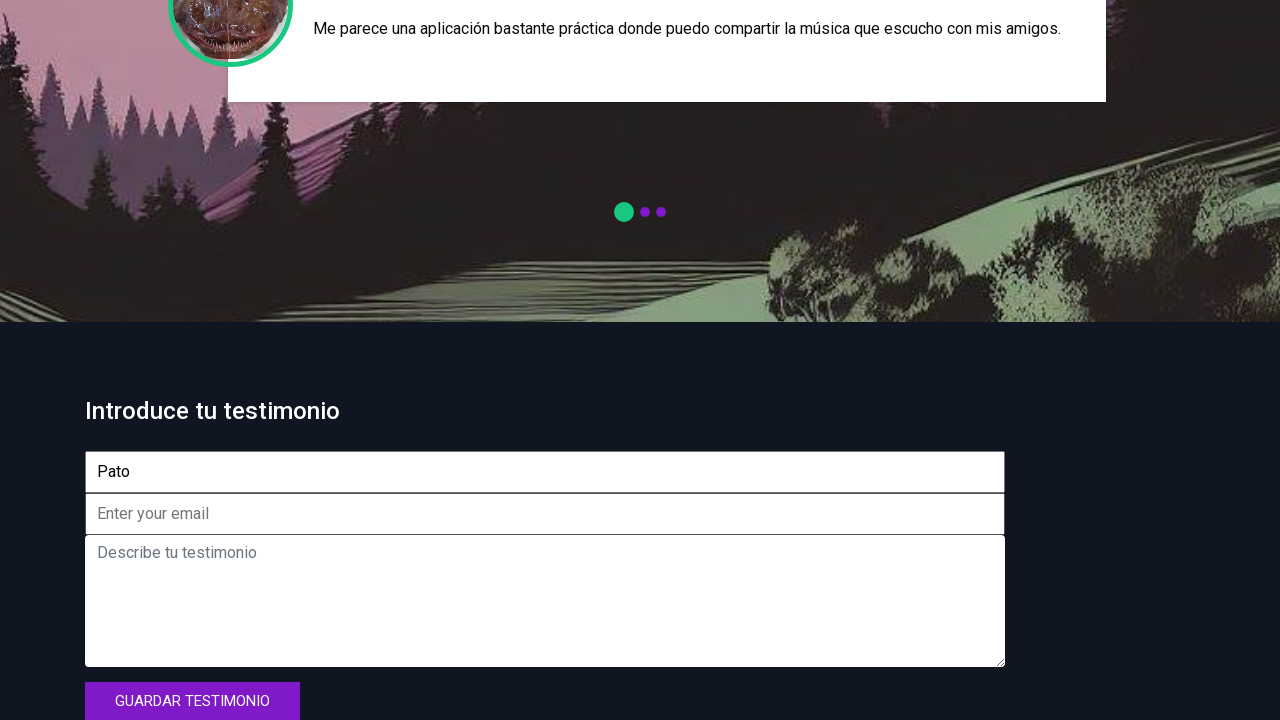

Filled email field with 'Pato@pato' on input:nth-child(2)
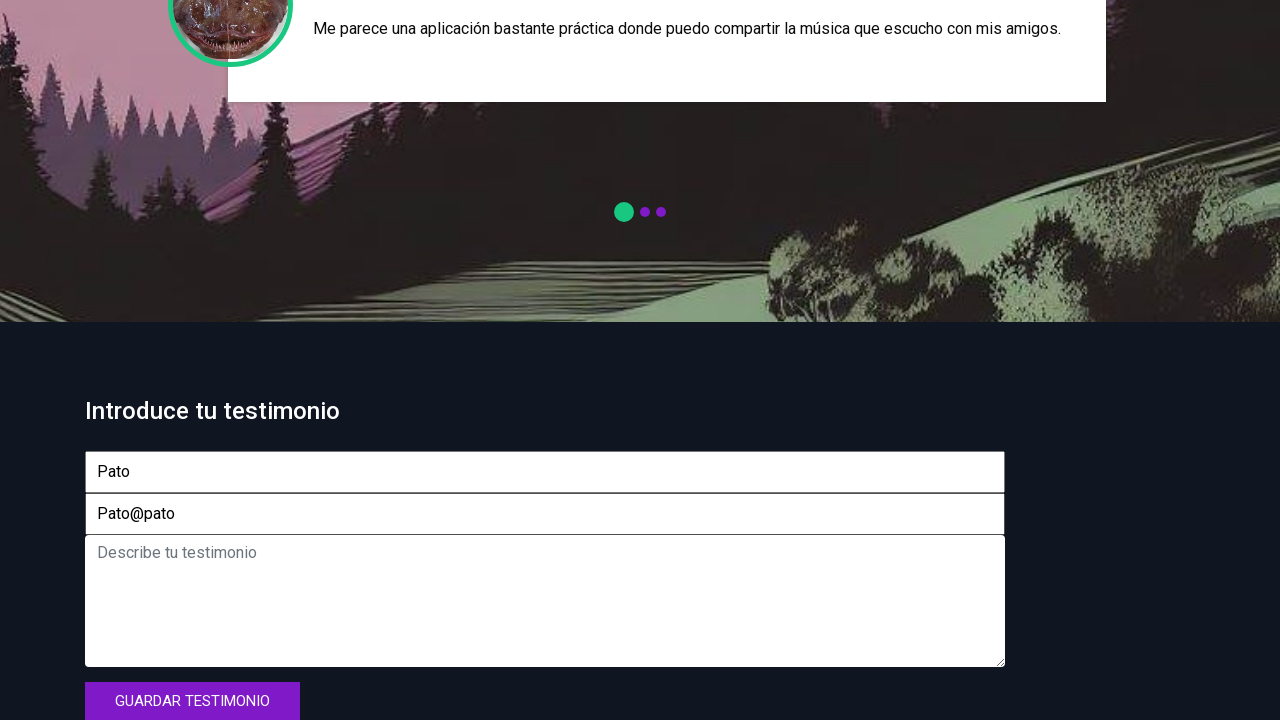

Clicked on the testimonial/message textarea at (545, 601) on .form-control
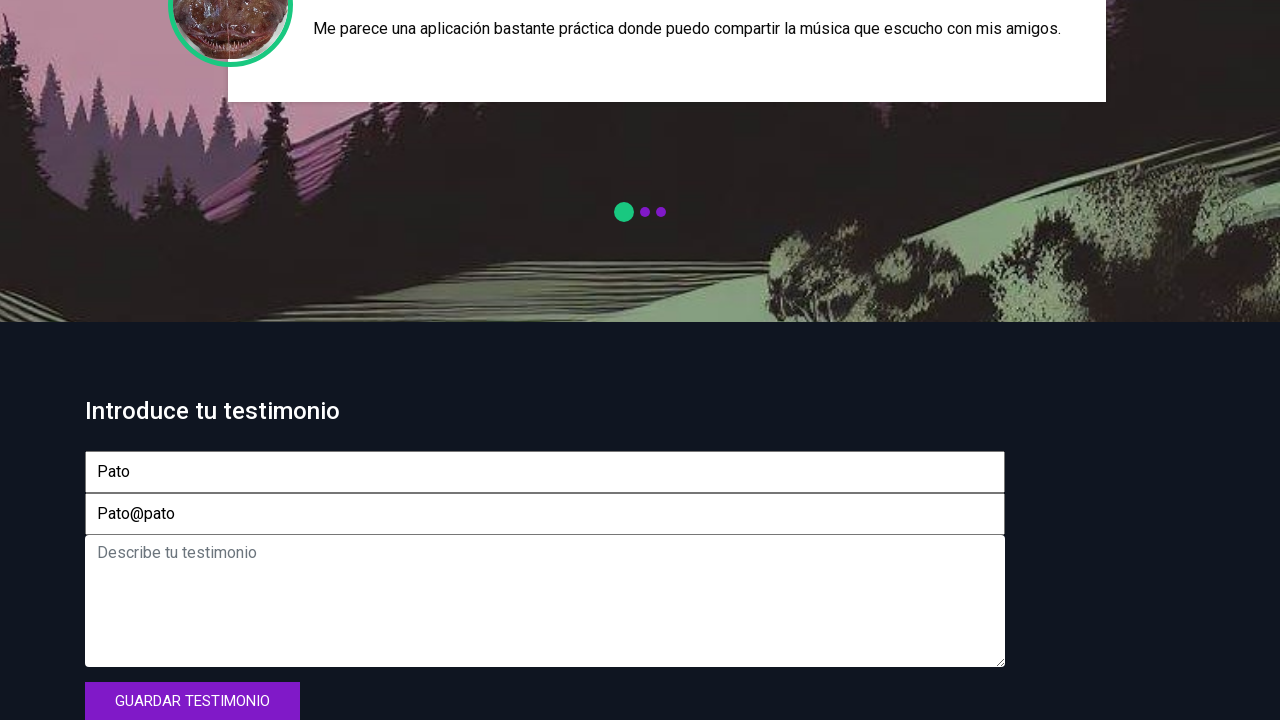

Filled testimonial field with user message on .form-control
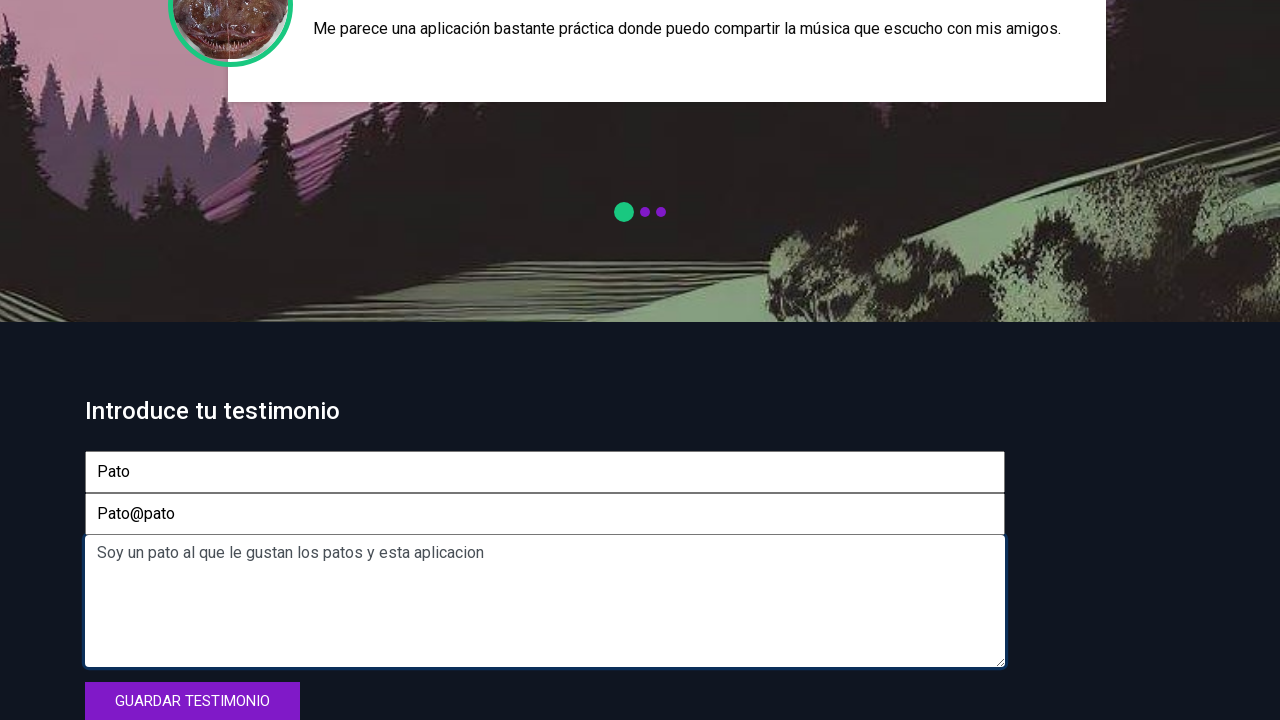

Clicked submit button to submit the testimonial form at (192, 701) on button:nth-child(4)
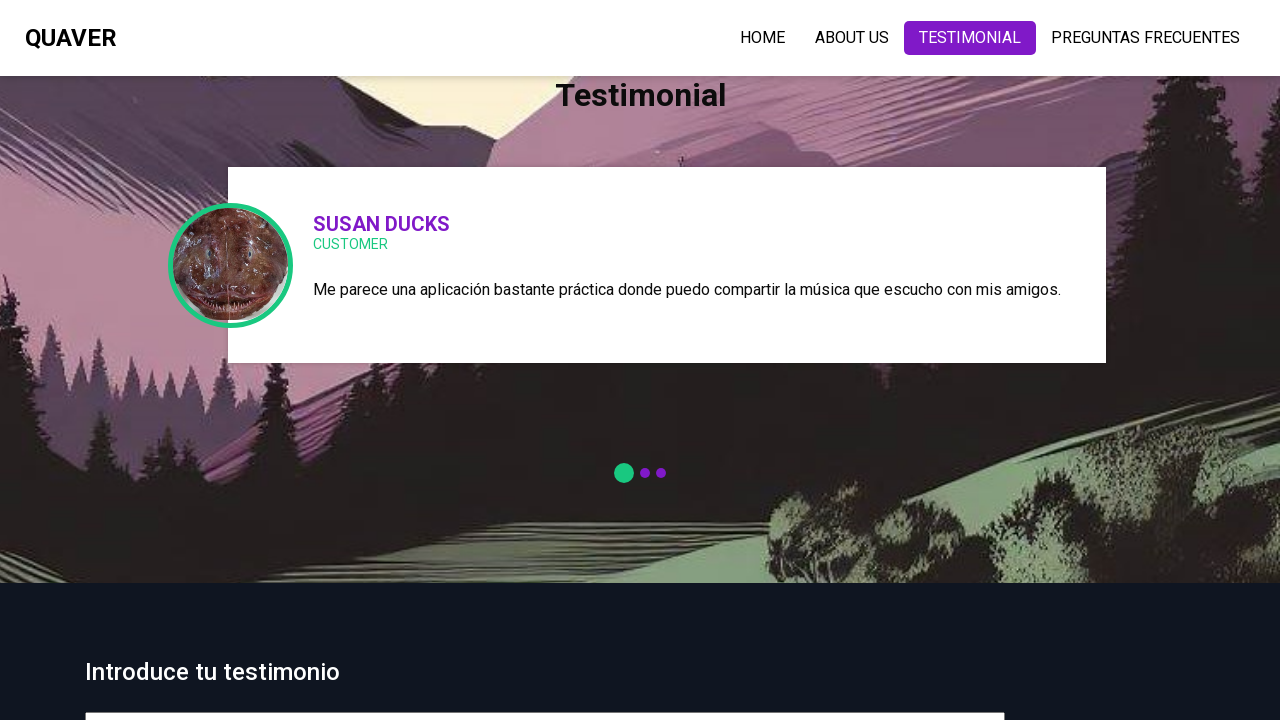

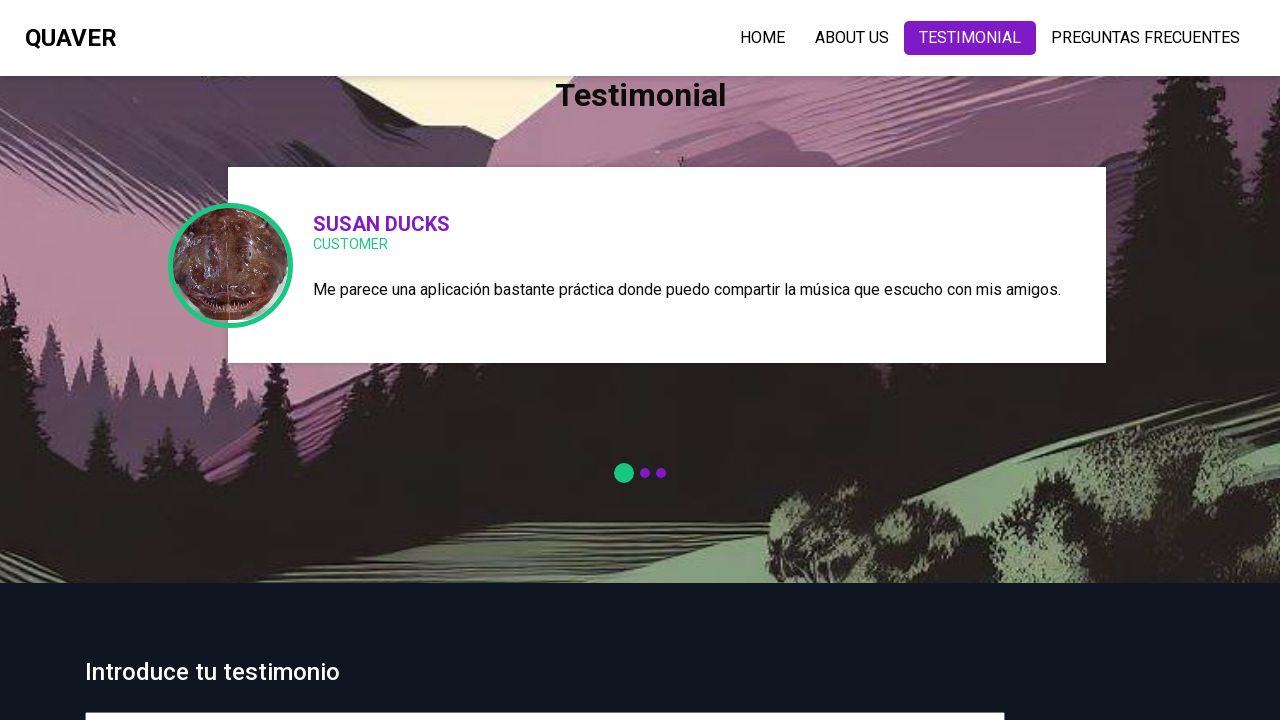